Navigates to the ToTheNew company website and clicks on the "contact us" link to access the contact page

Starting URL: https://www.tothenew.com

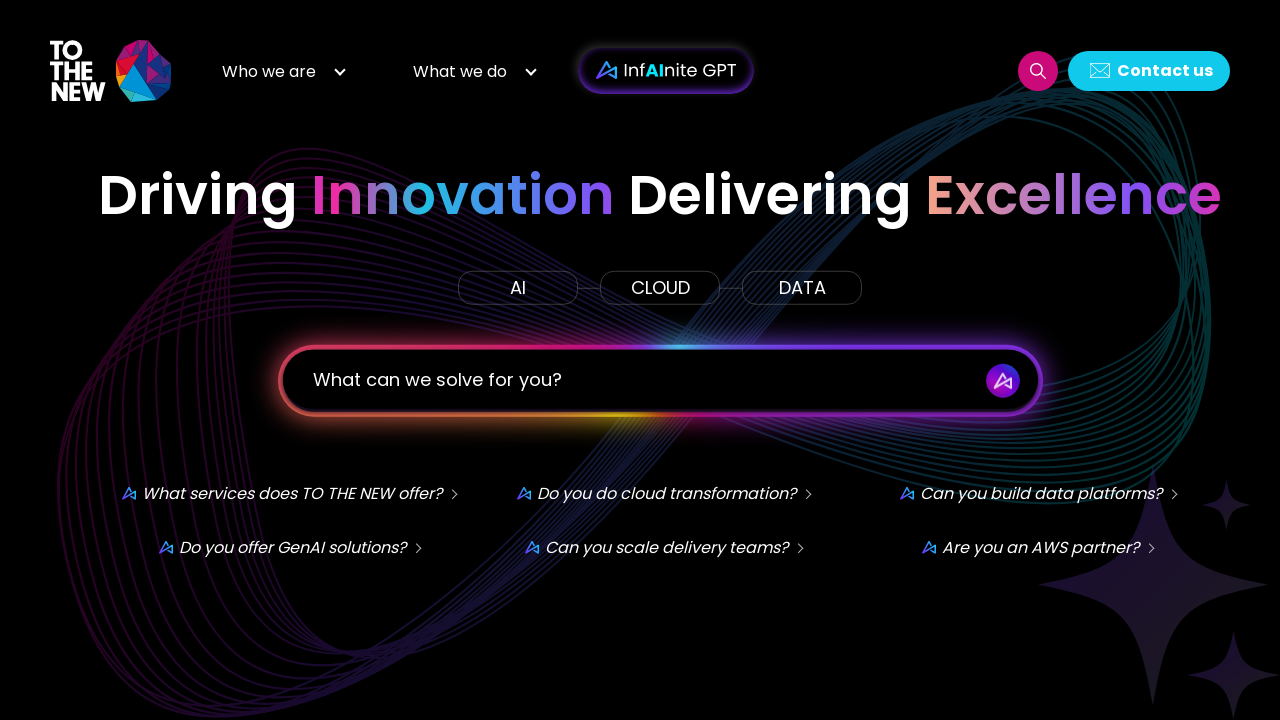

Navigated to ToTheNew company website
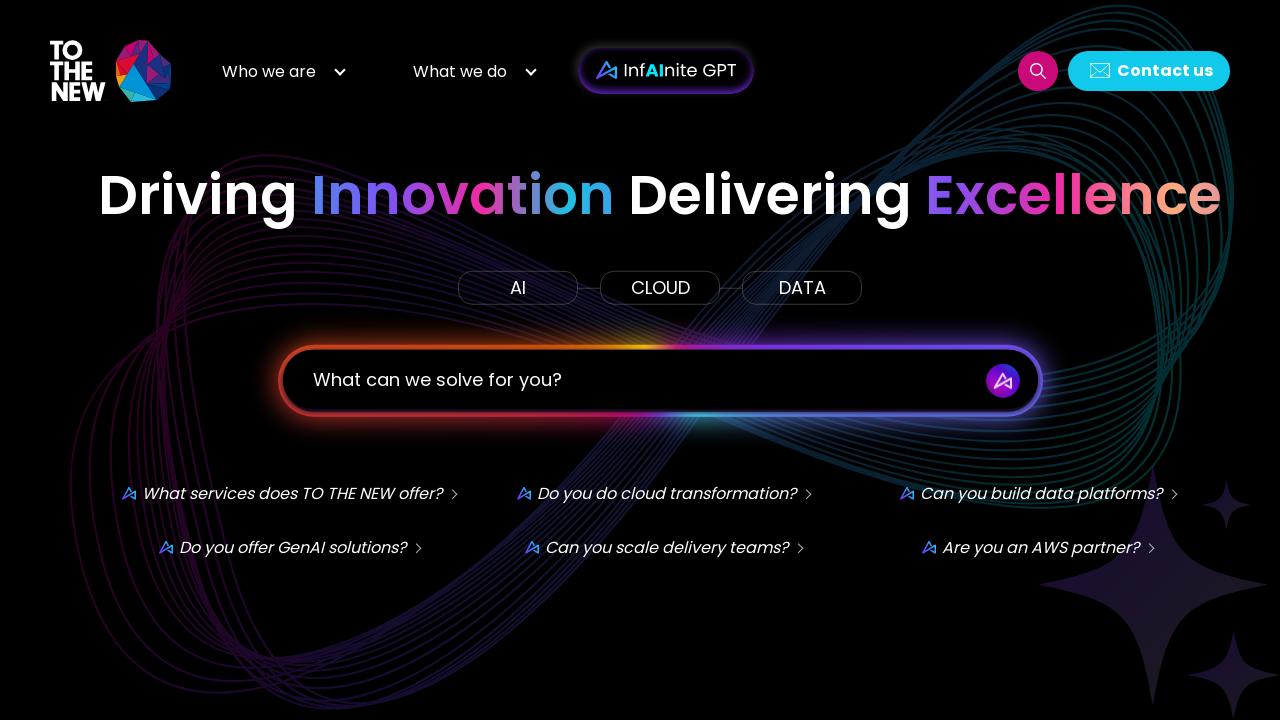

Clicked on 'contact us' link at (1149, 70) on a:text('contact us')
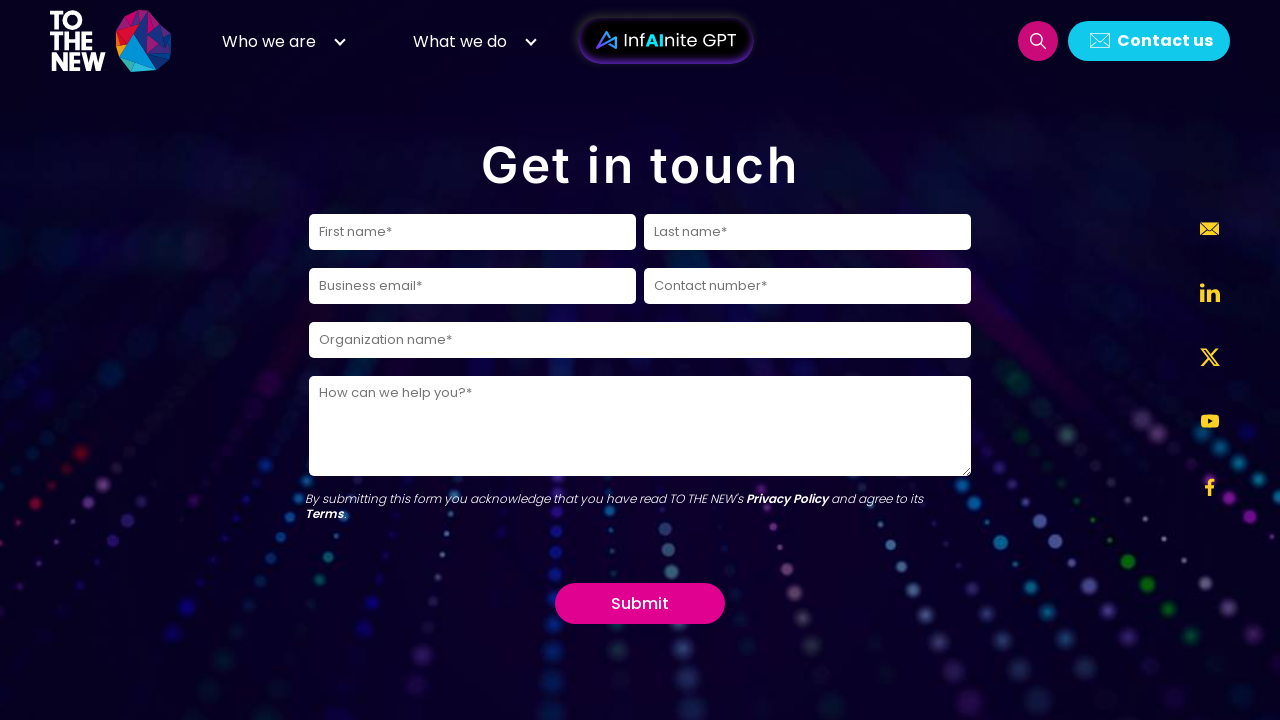

Contact page loaded successfully
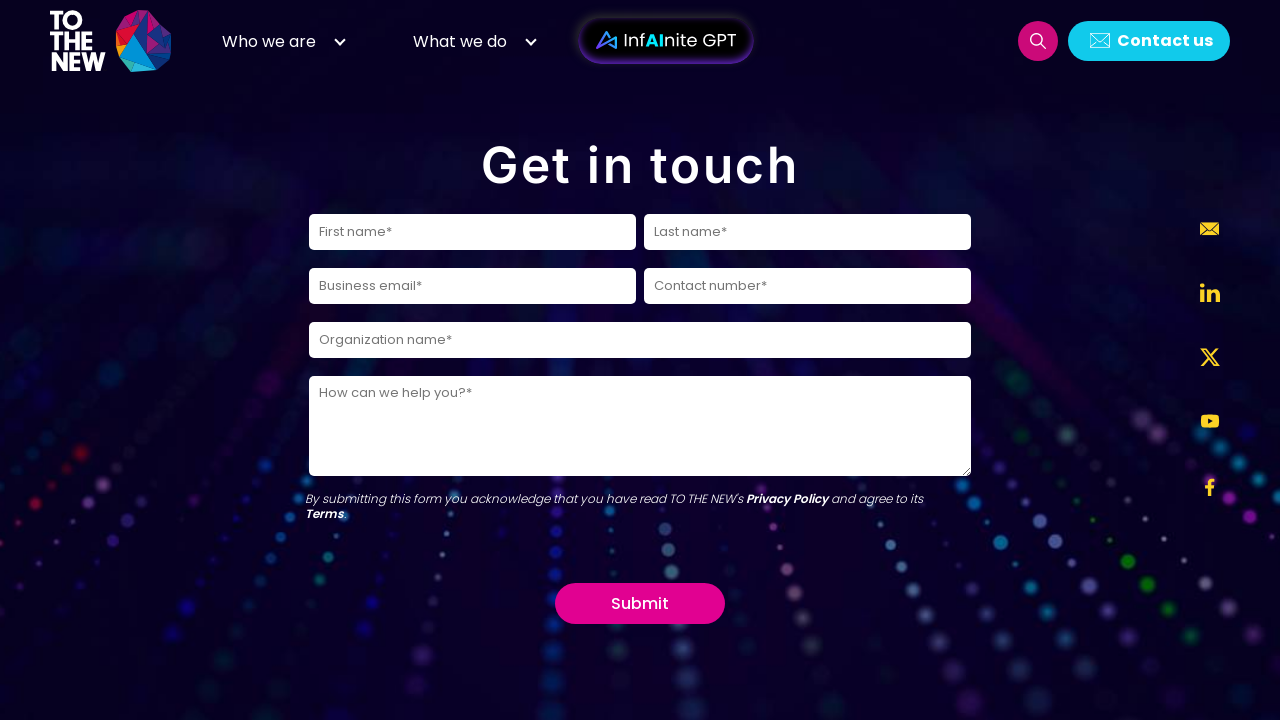

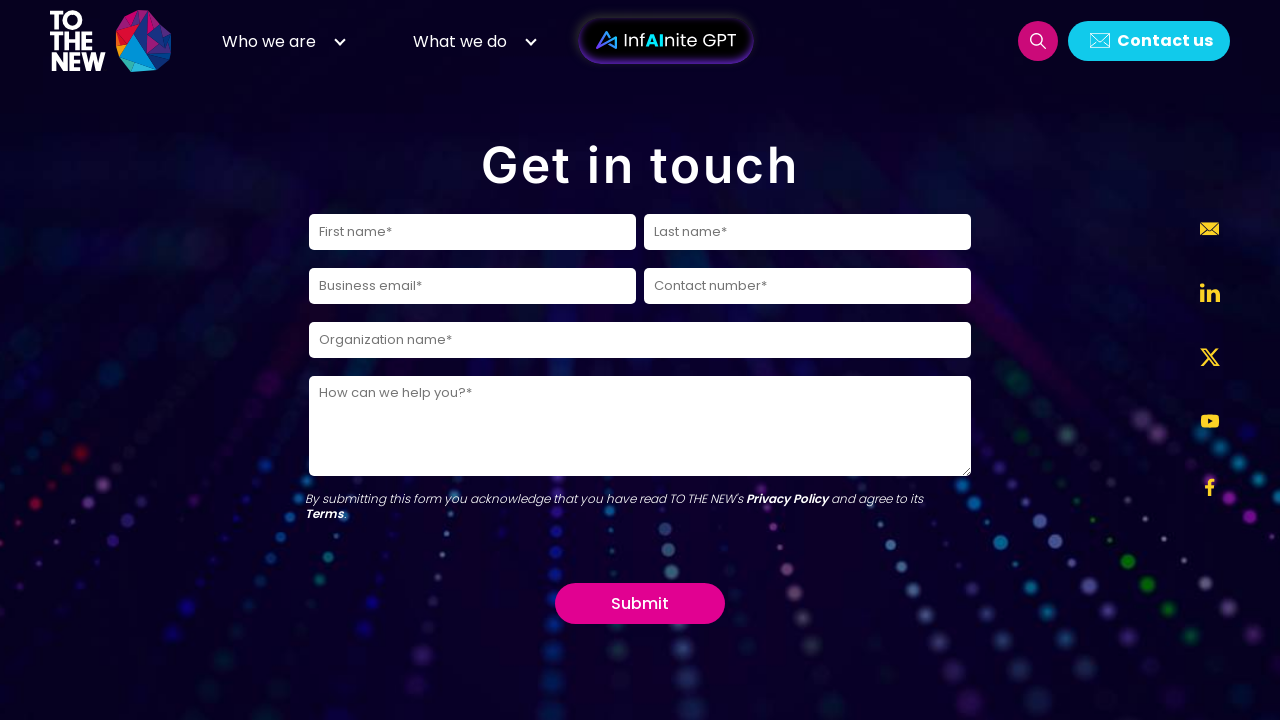